Navigates to a Selenium course content page and clicks through to CTS interview questions section

Starting URL: http://greenstech.in/selenium-course-content.html

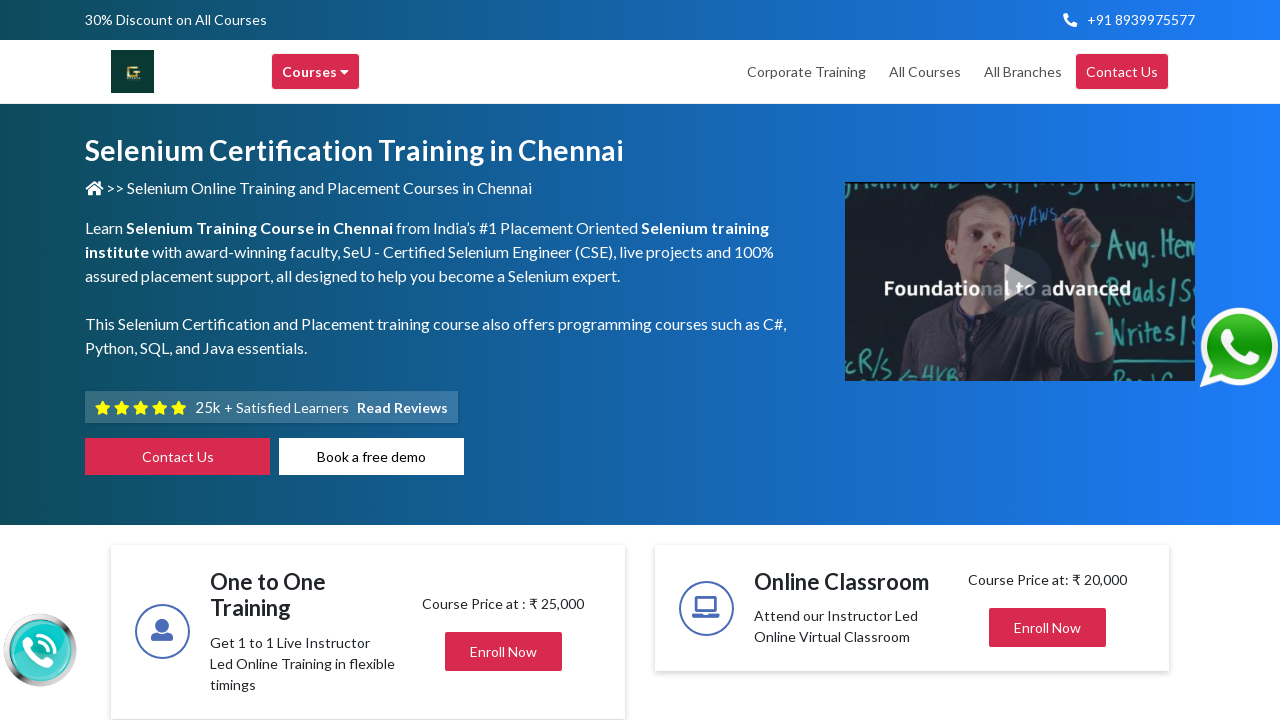

Navigated to Selenium course content page
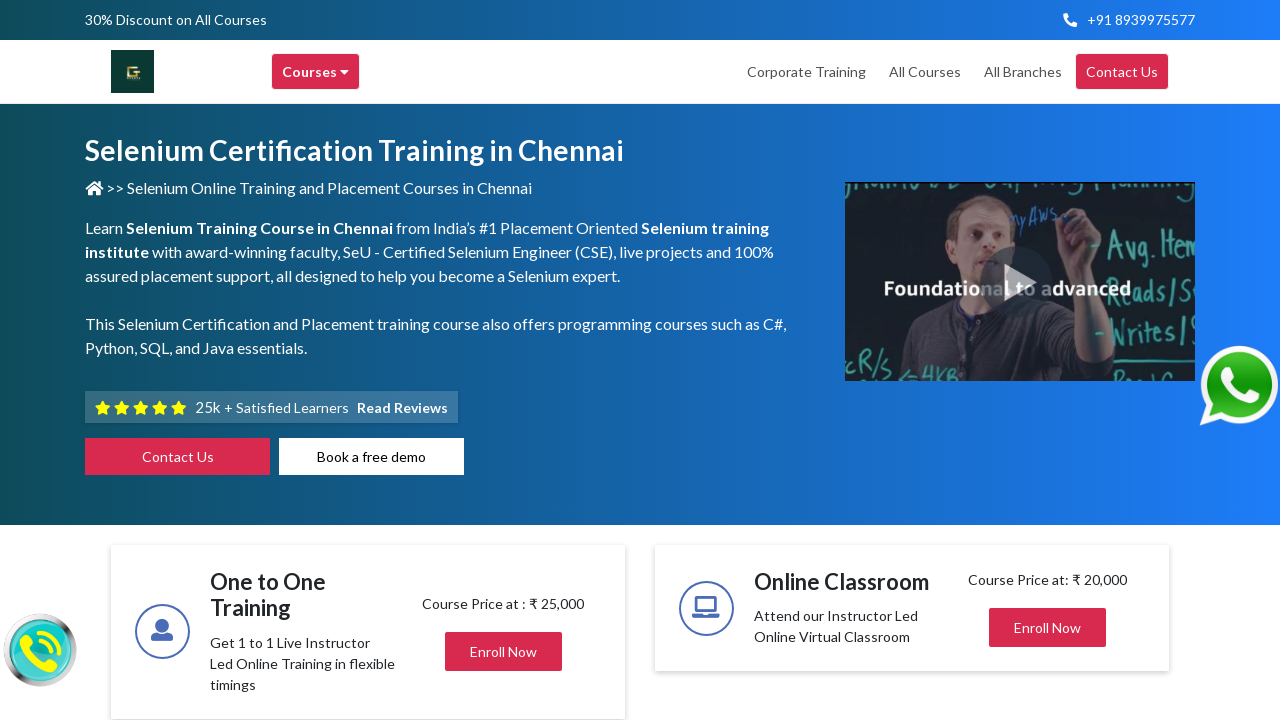

Clicked on Interview Questions section heading at (1024, 360) on xpath=//h2[contains(text(),'Interview Questions')]
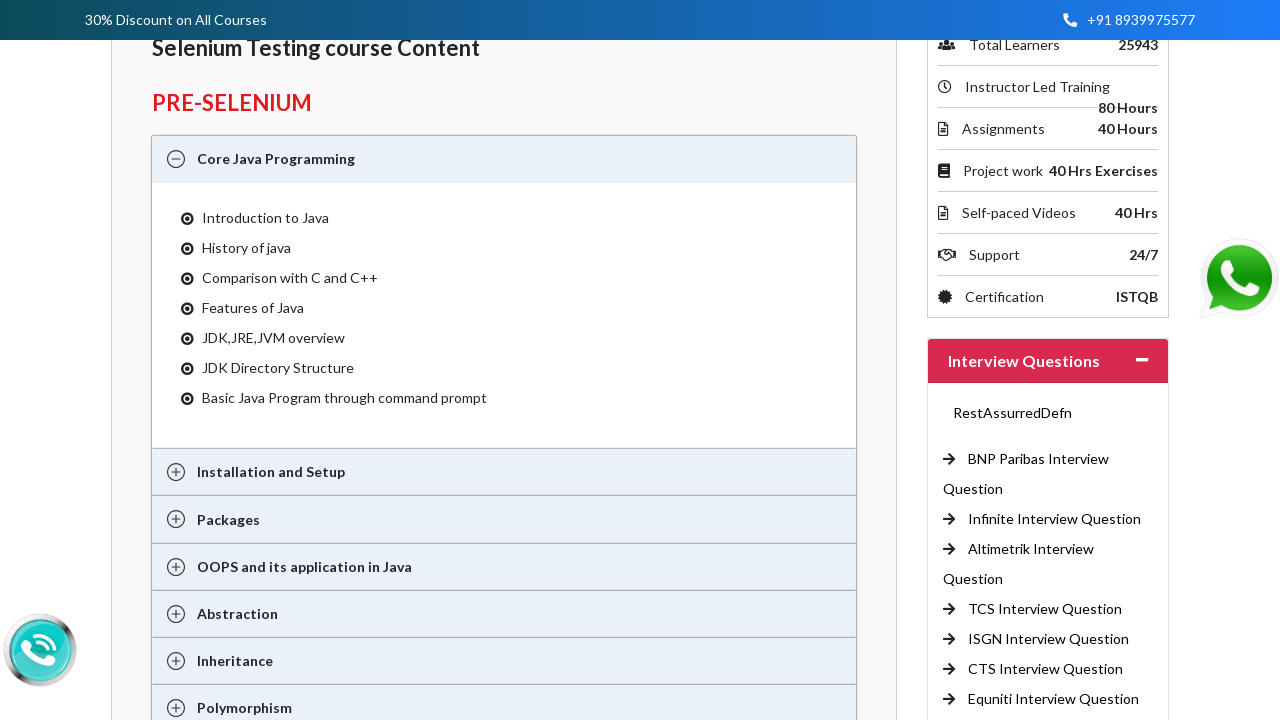

Waited for content to load
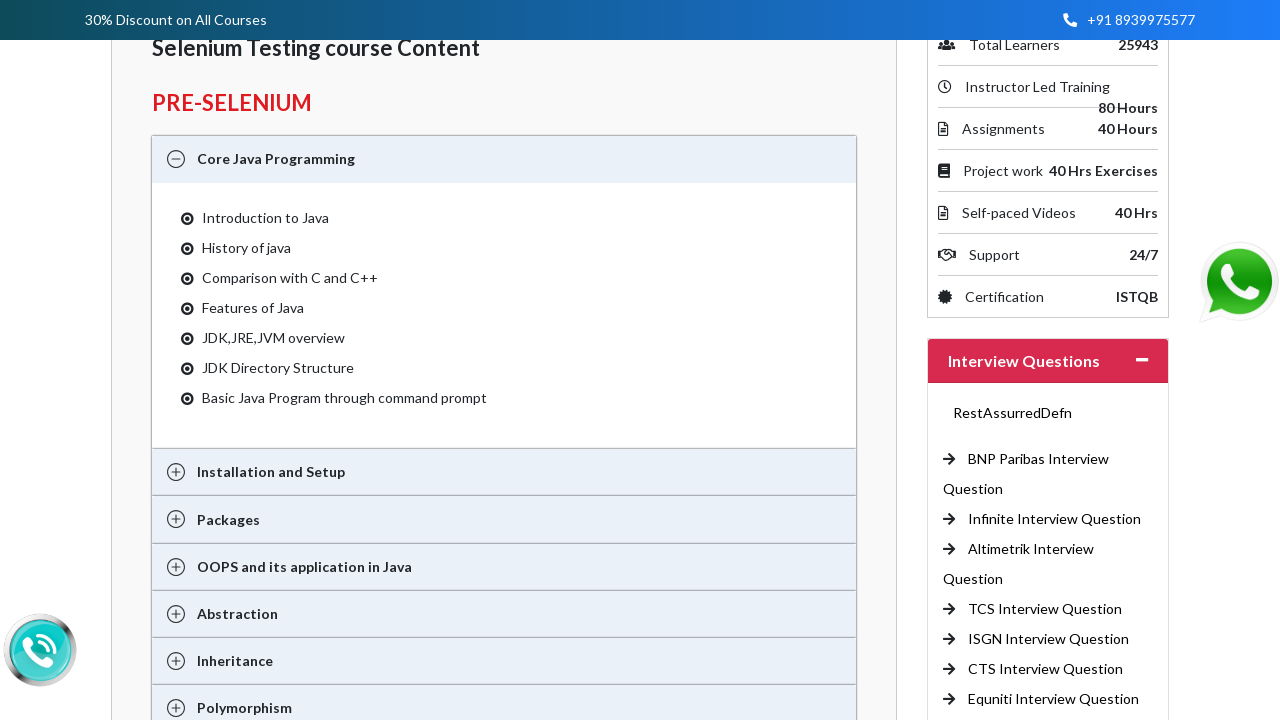

Clicked on CTS Interview Question link at (1046, 669) on xpath=//a[contains(text(),'CTS Interview Question ')]
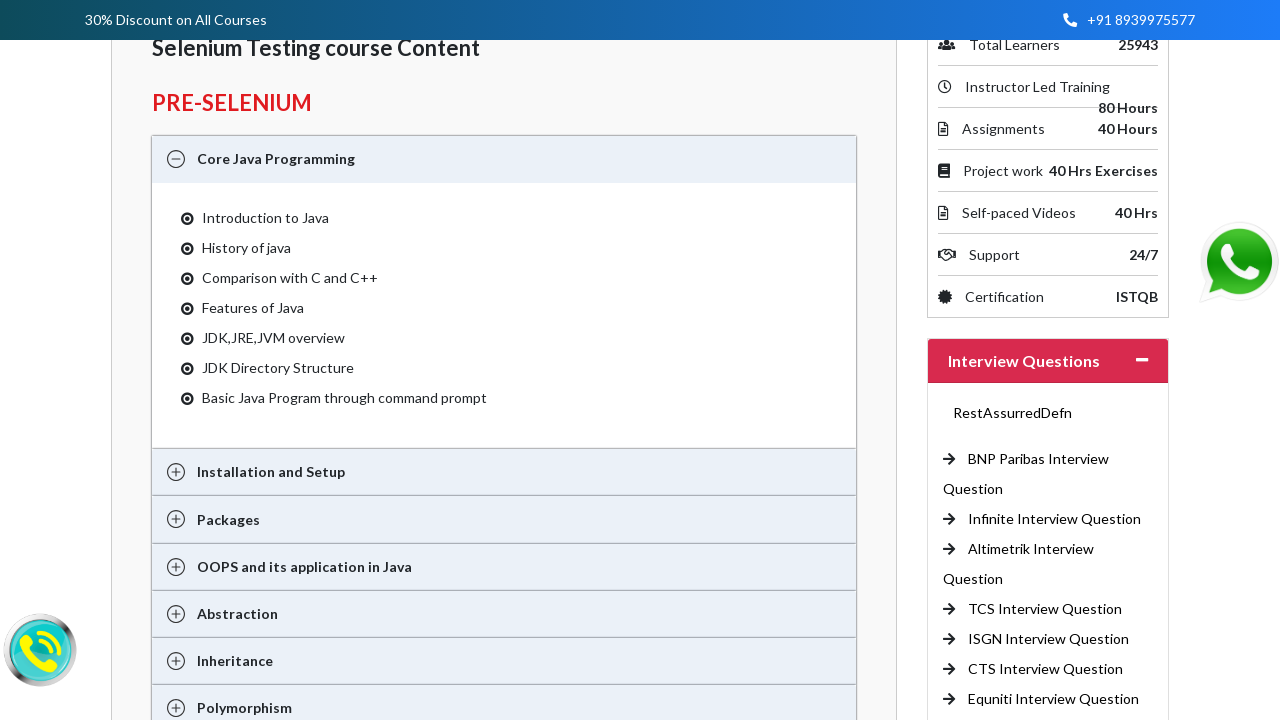

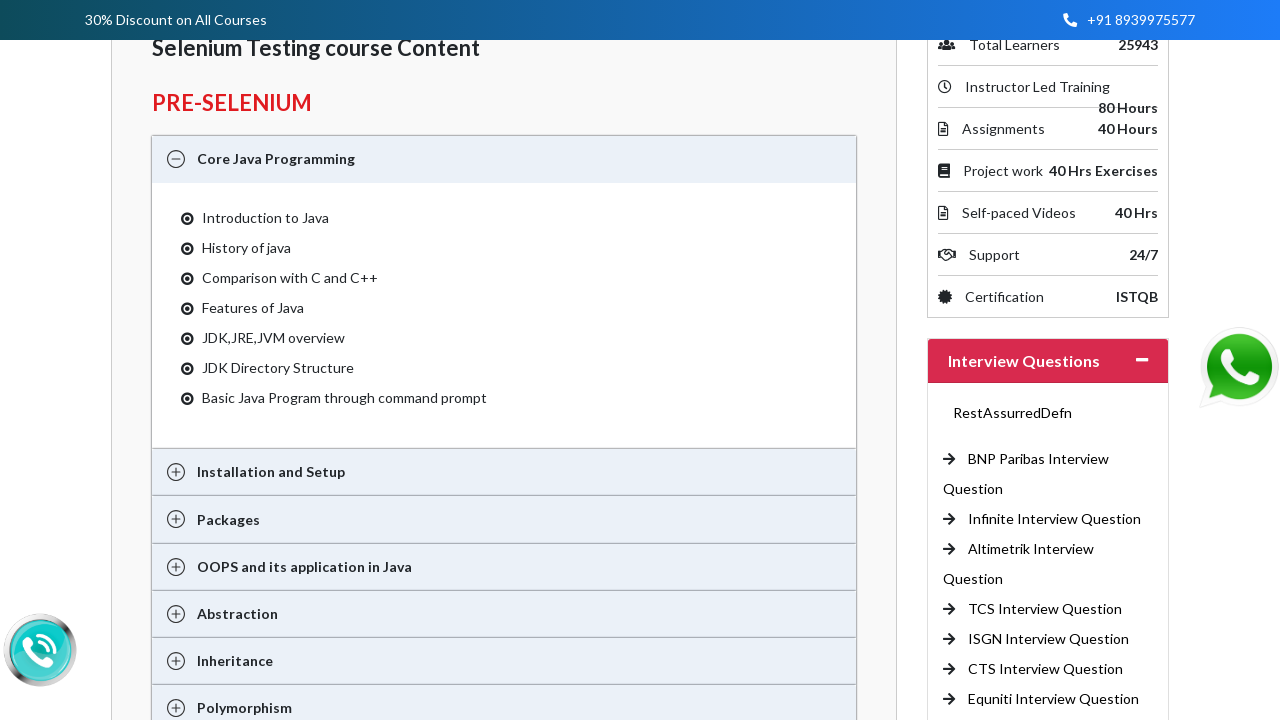